Tests a slow calculator by entering a delay value of 45 seconds, then performing the calculation 7 + 8 by clicking the respective buttons, and waiting for the result to appear.

Starting URL: https://bonigarcia.dev/selenium-webdriver-java/slow-calculator.html

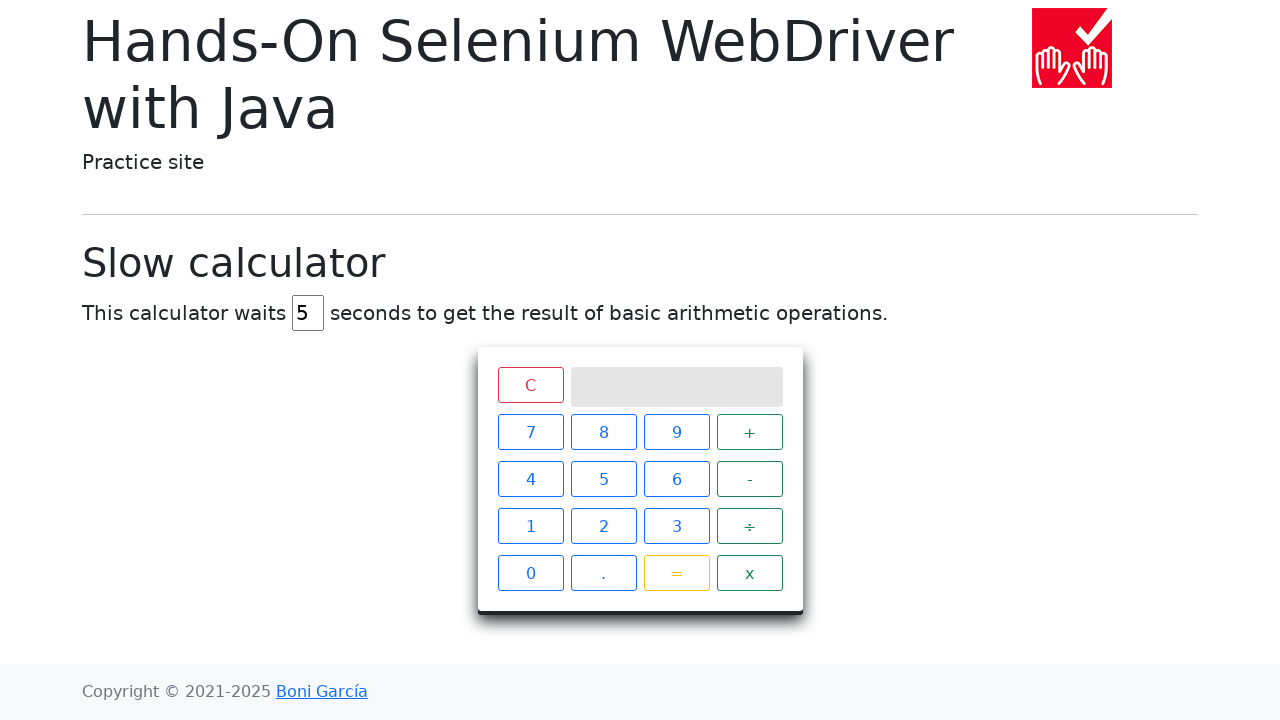

Cleared the delay input field on #delay
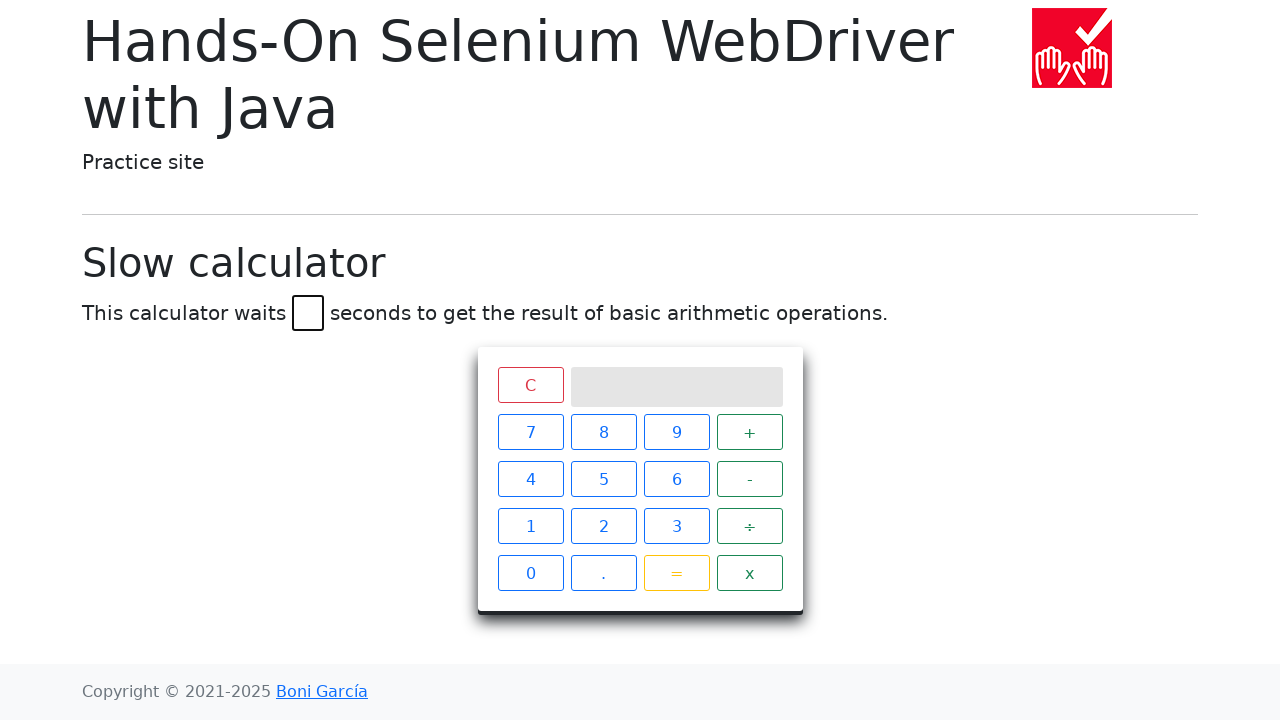

Filled delay input field with value 45 seconds on #delay
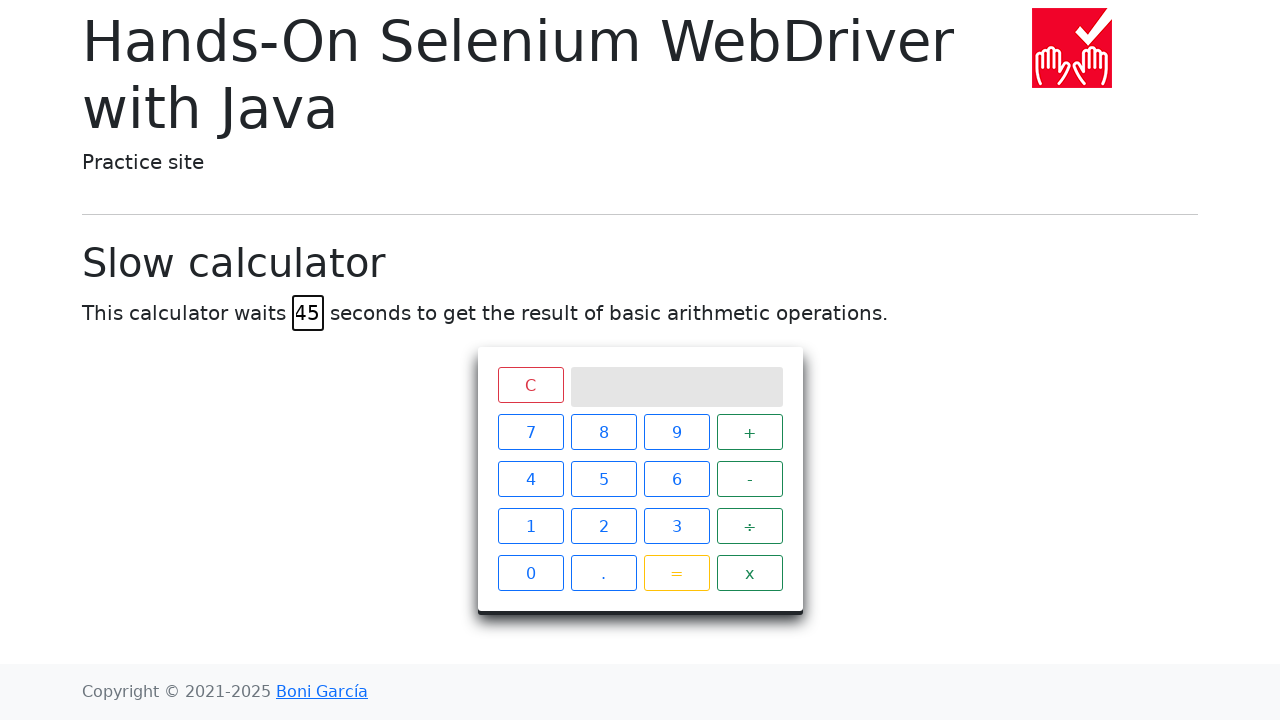

Clicked button 7 at (530, 432) on xpath=//span[@class='btn btn-outline-primary' and text()='7']
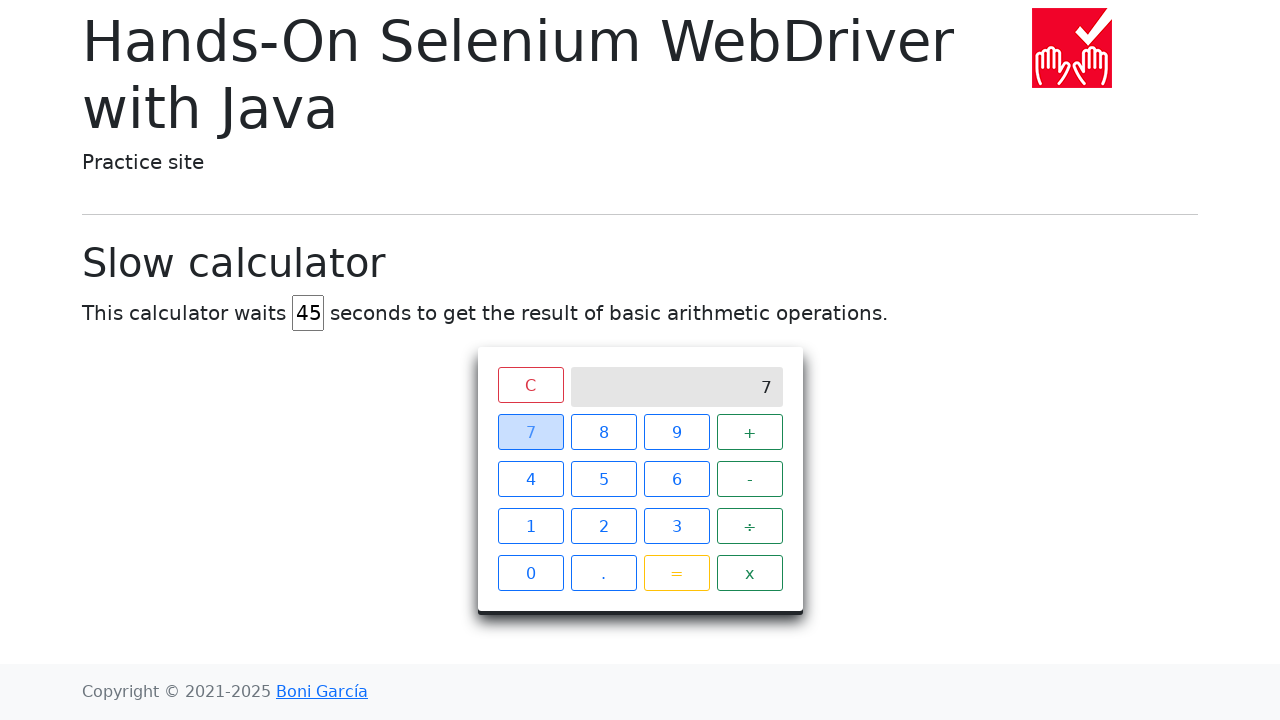

Clicked the plus (+) operator button at (750, 432) on xpath=//span[@class='operator btn btn-outline-success' and text()='+']
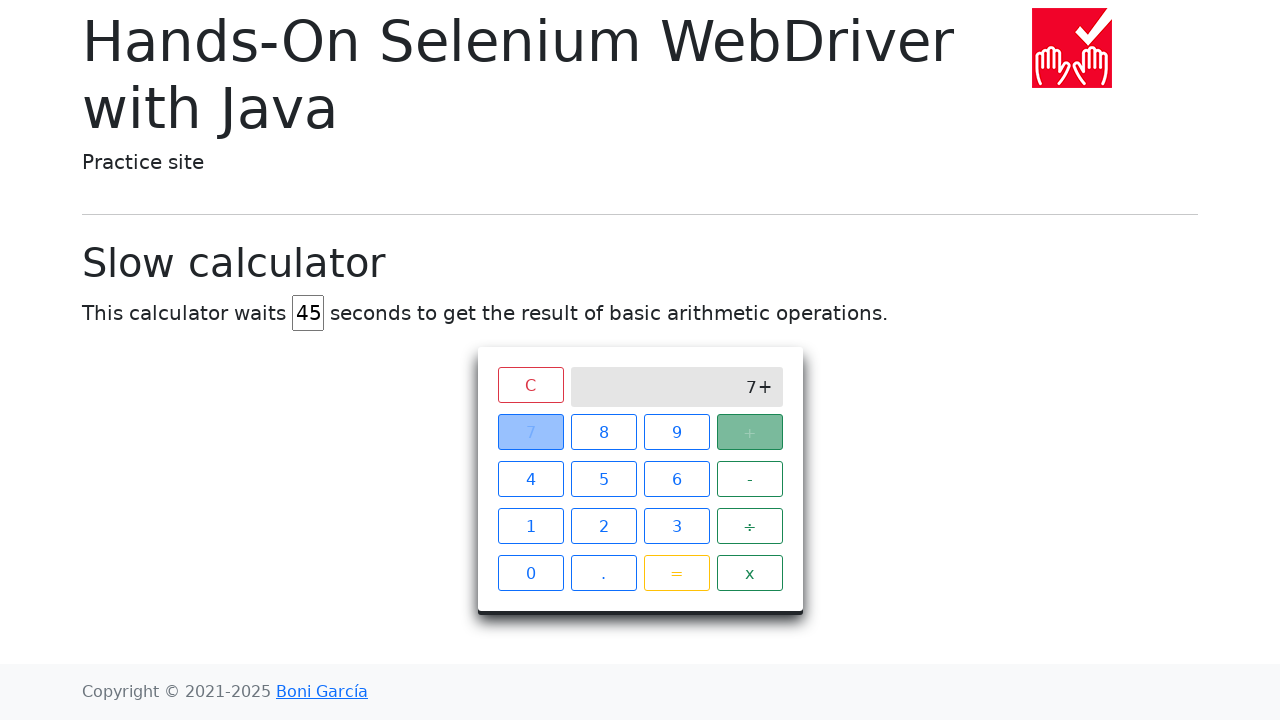

Clicked button 8 at (604, 432) on xpath=//span[@class='btn btn-outline-primary' and text()='8']
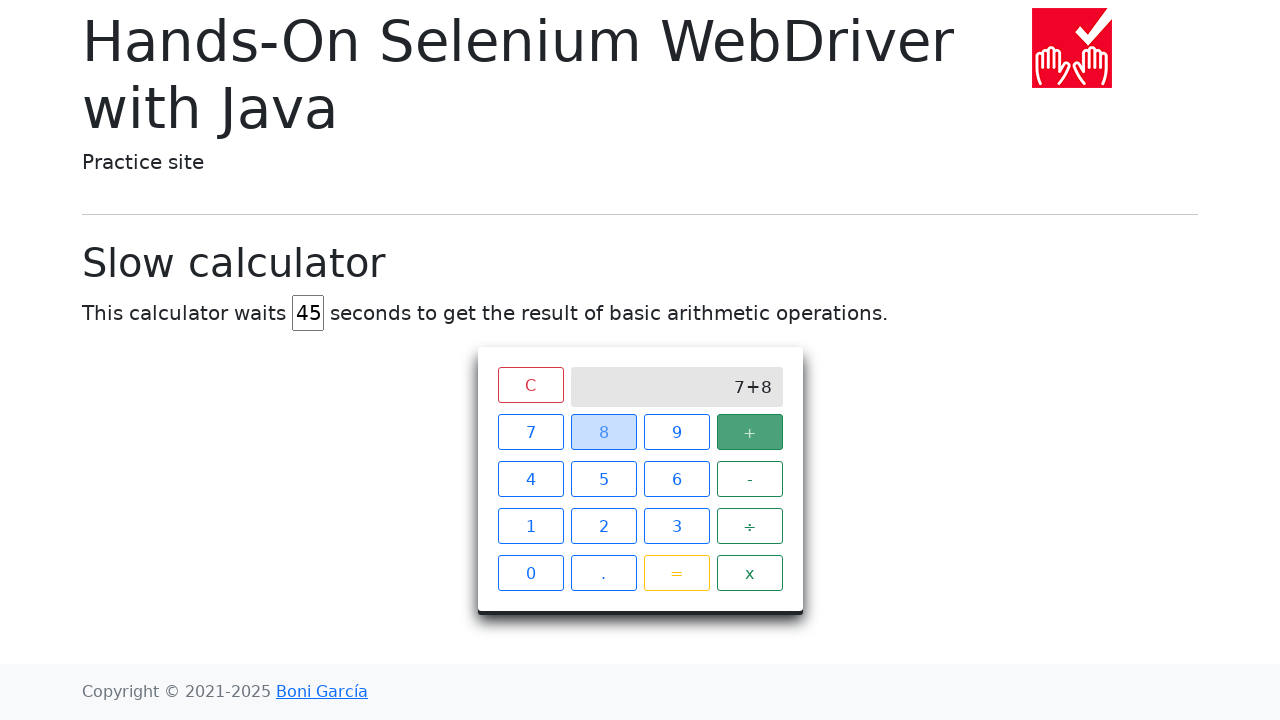

Clicked the equals (=) button at (676, 573) on xpath=//span[@class='btn btn-outline-warning' and text()='=']
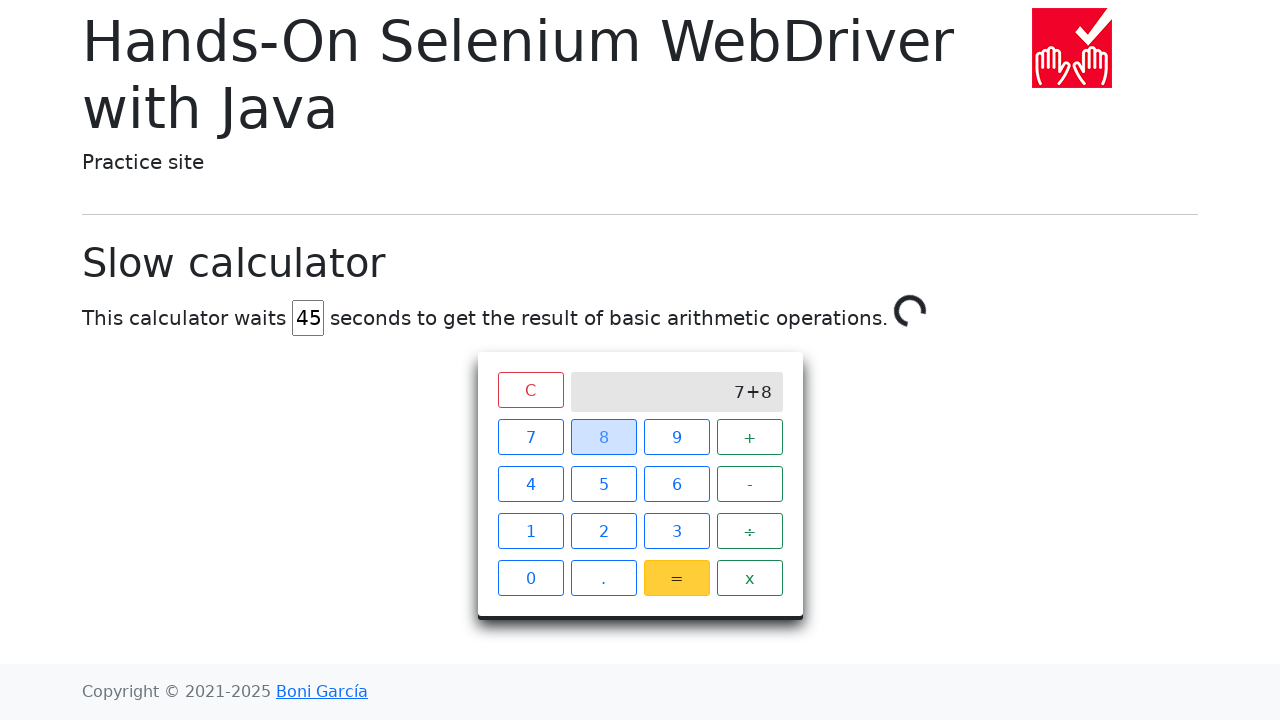

Waited for calculation result to appear - result shows 15
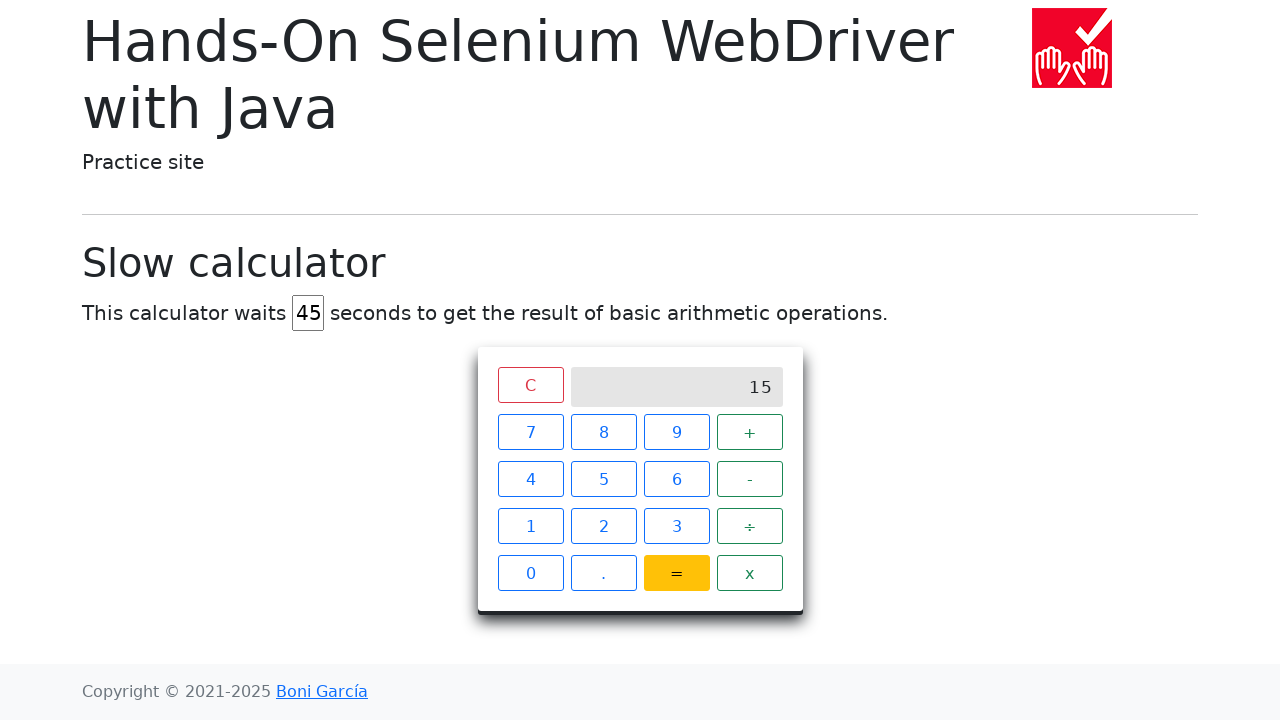

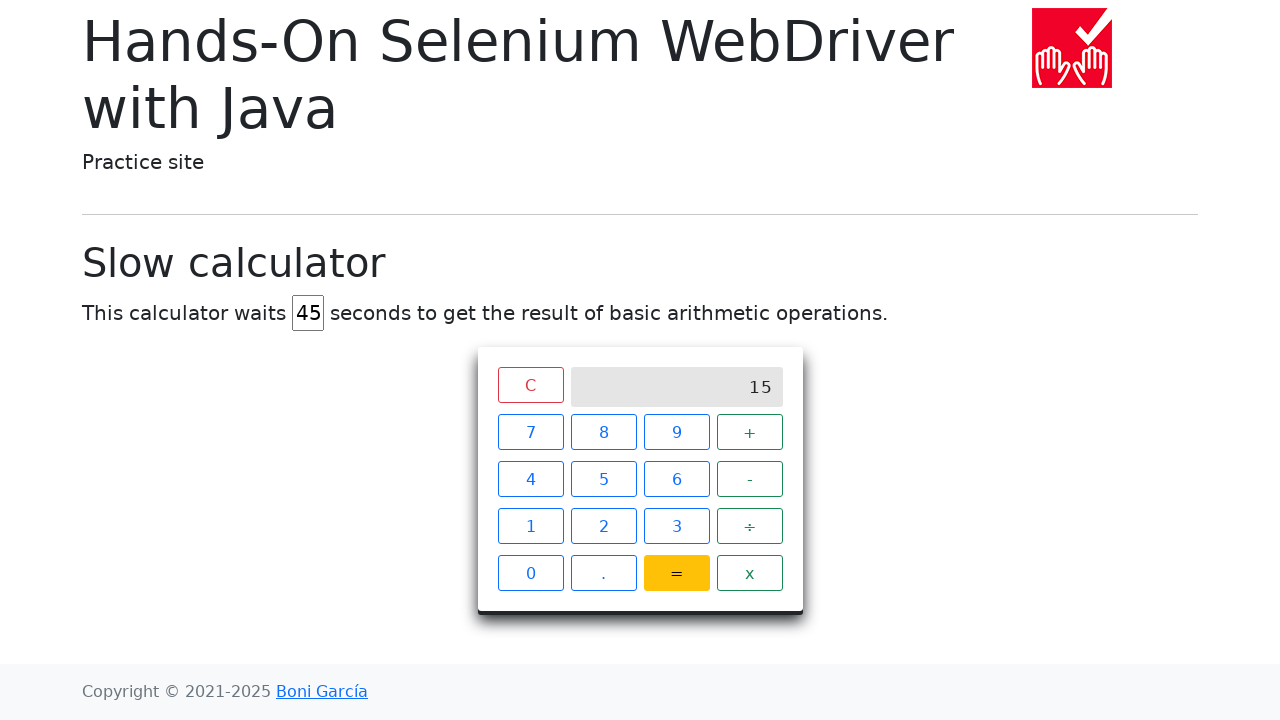